Tests table functionality on an automation practice page by scrolling the page, scrolling within a fixed-header table element, extracting values from table cells, and verifying the sum matches the displayed total amount.

Starting URL: https://rahulshettyacademy.com/AutomationPractice/

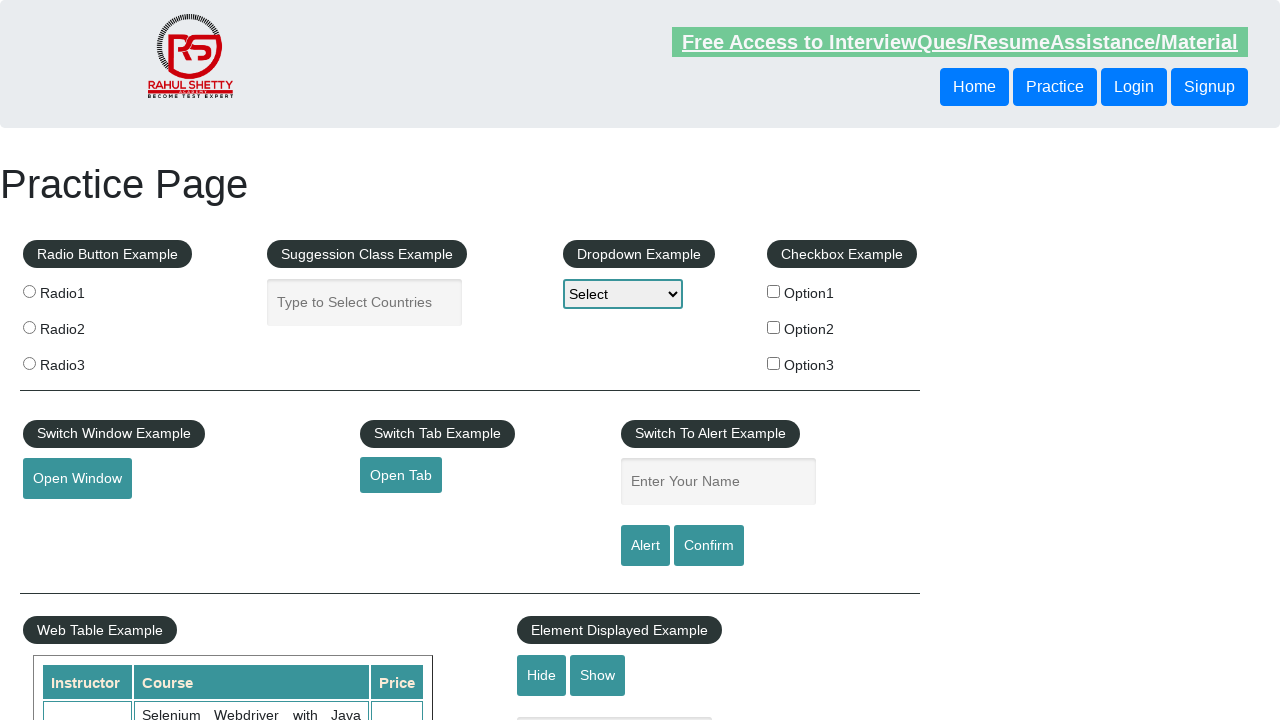

Scrolled page down by 500 pixels
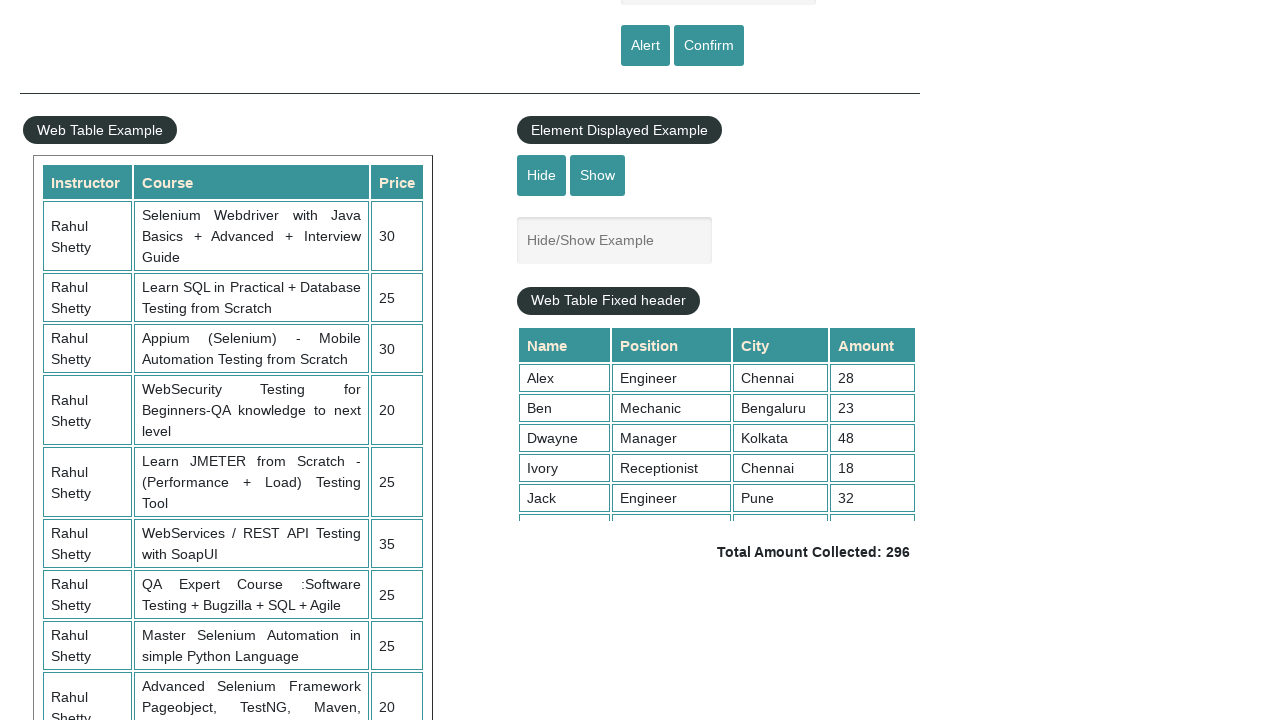

Waited 1 second for page scroll to complete
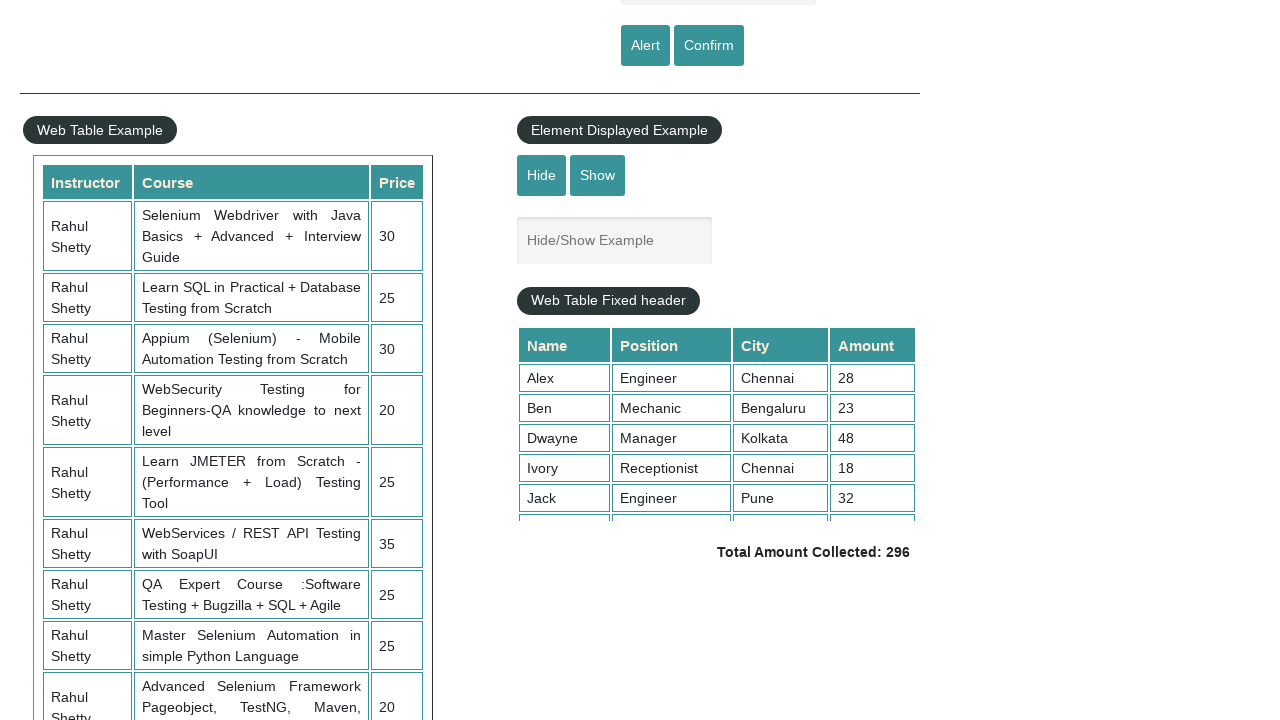

Scrolled fixed-header table element to position 5000
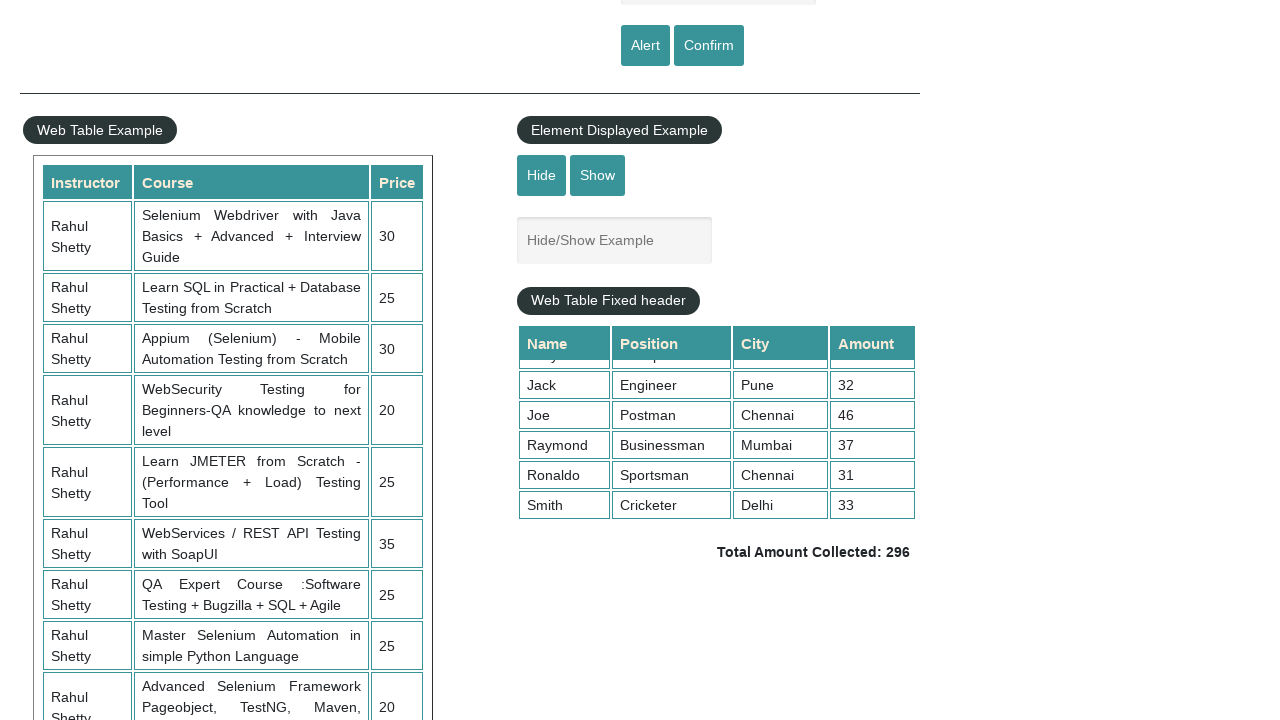

Waited 1 second for table scroll to complete
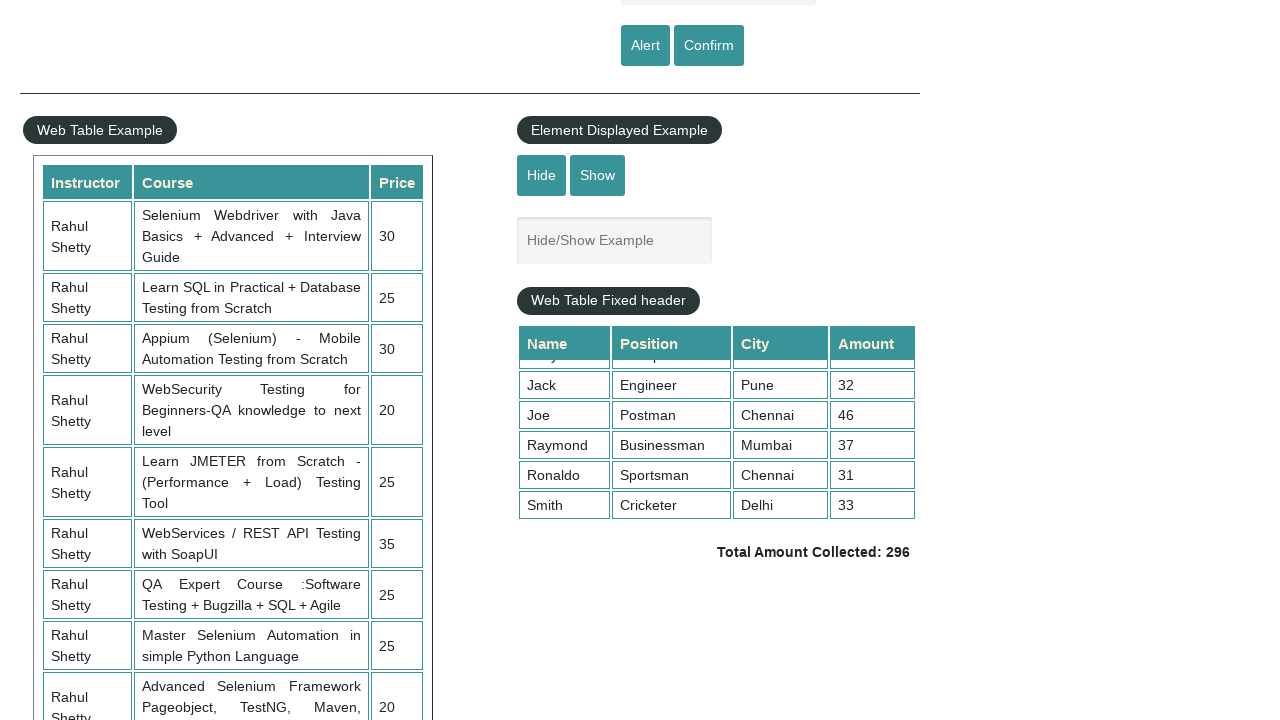

Extracted all values from 4th column of table (9 cells found)
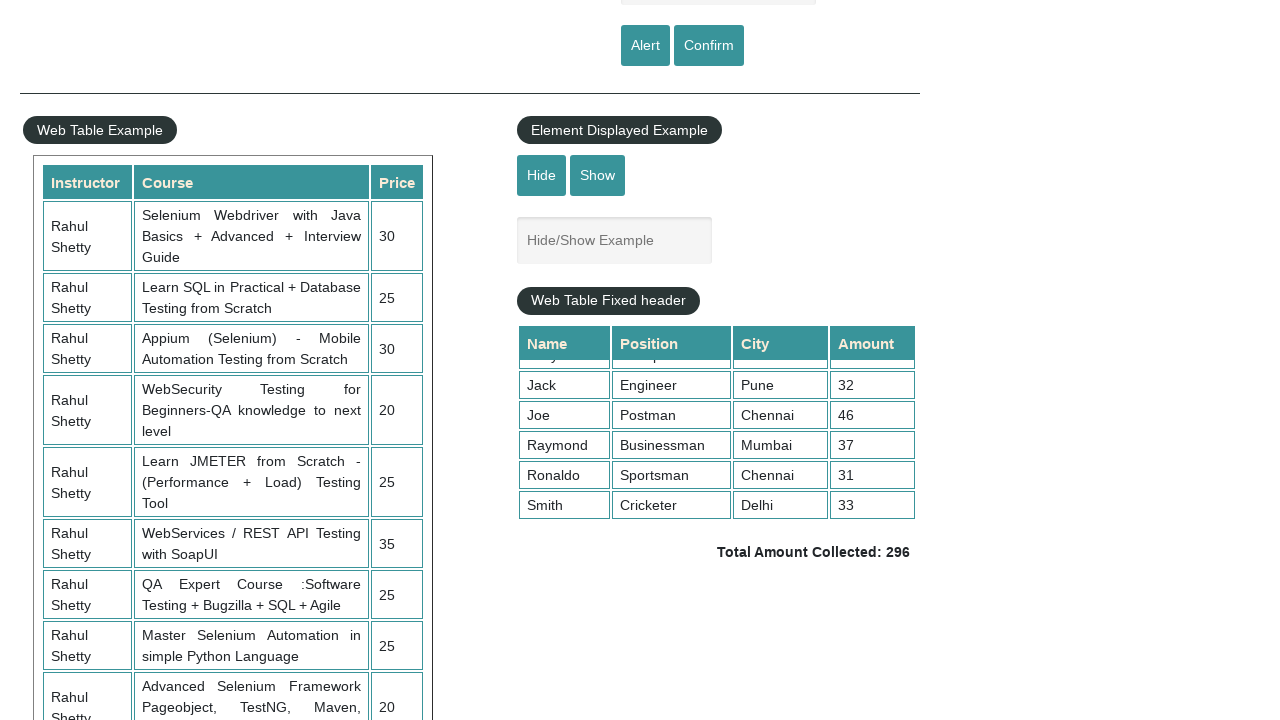

Calculated sum of all 4th column values: 296
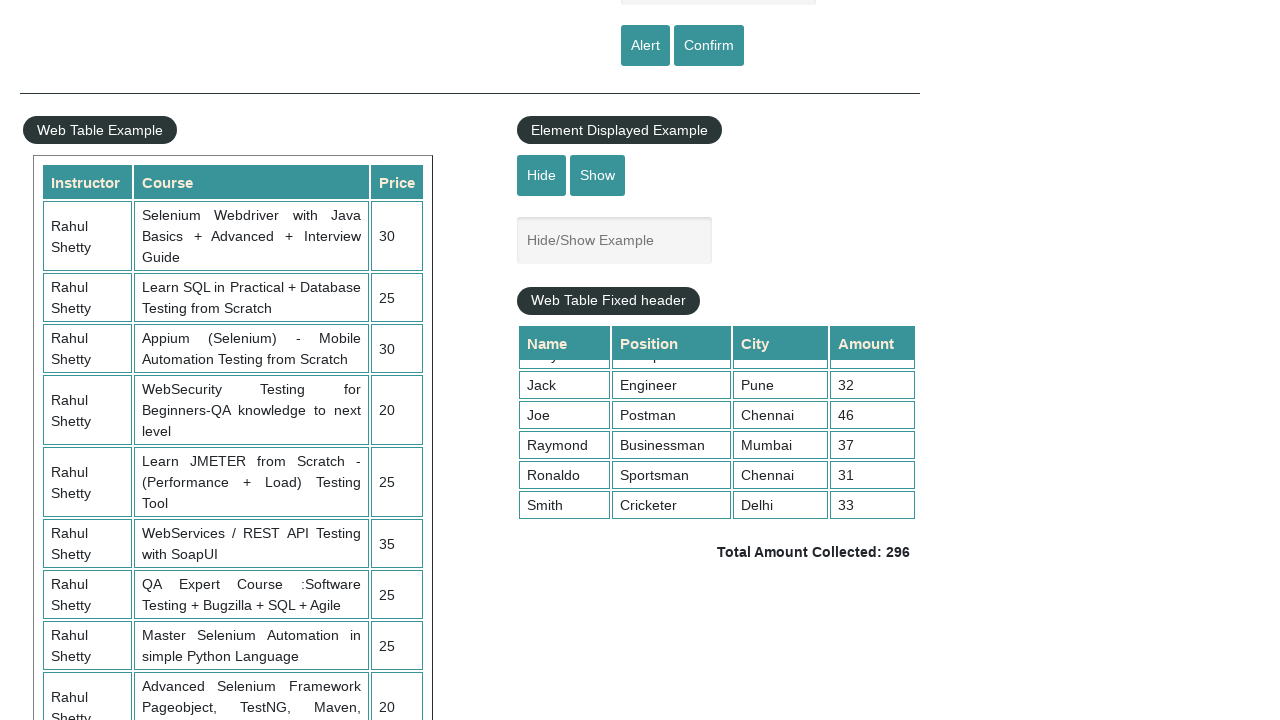

Extracted displayed total amount text: ' Total Amount Collected: 296 '
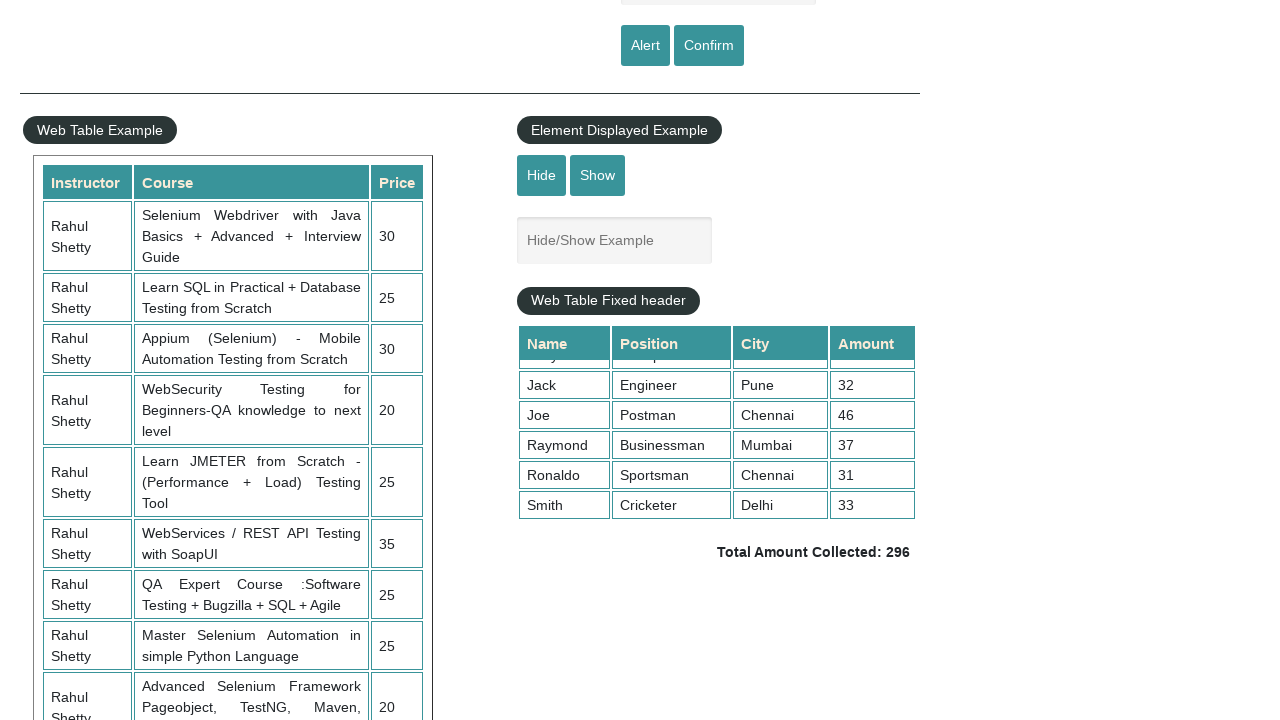

Parsed displayed total amount: 296
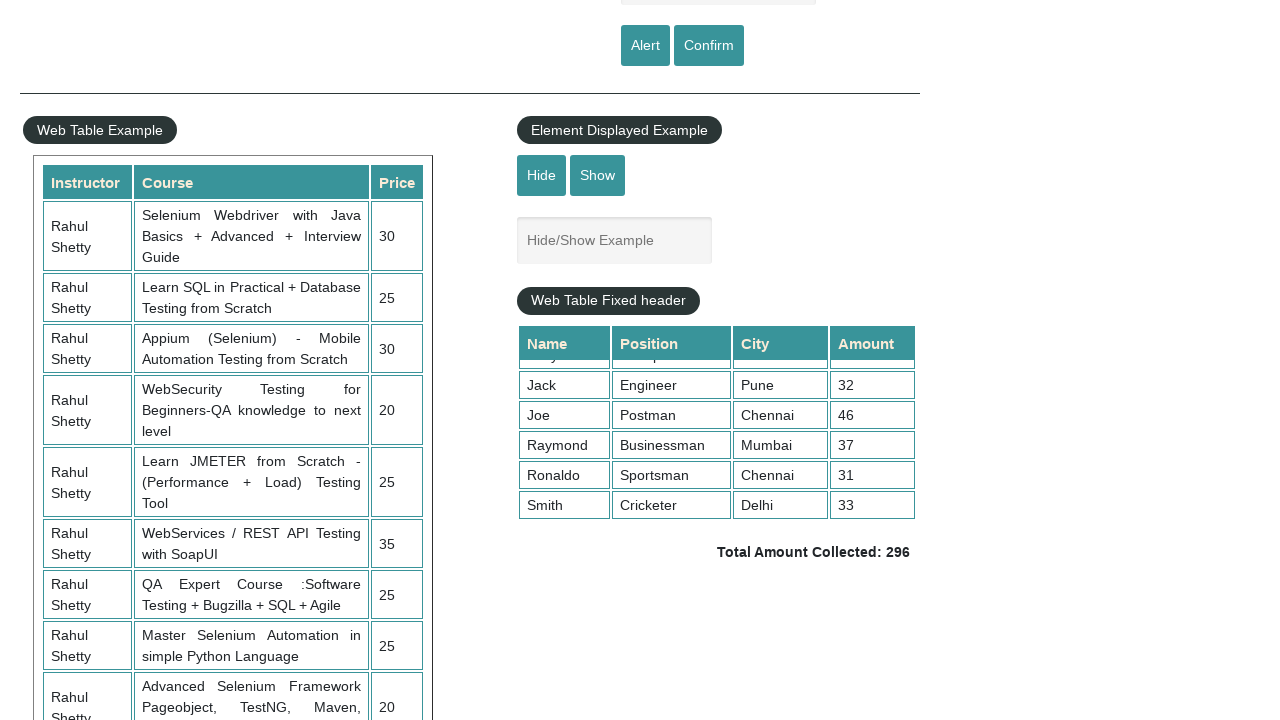

Verified calculated sum (296) matches displayed total (296)
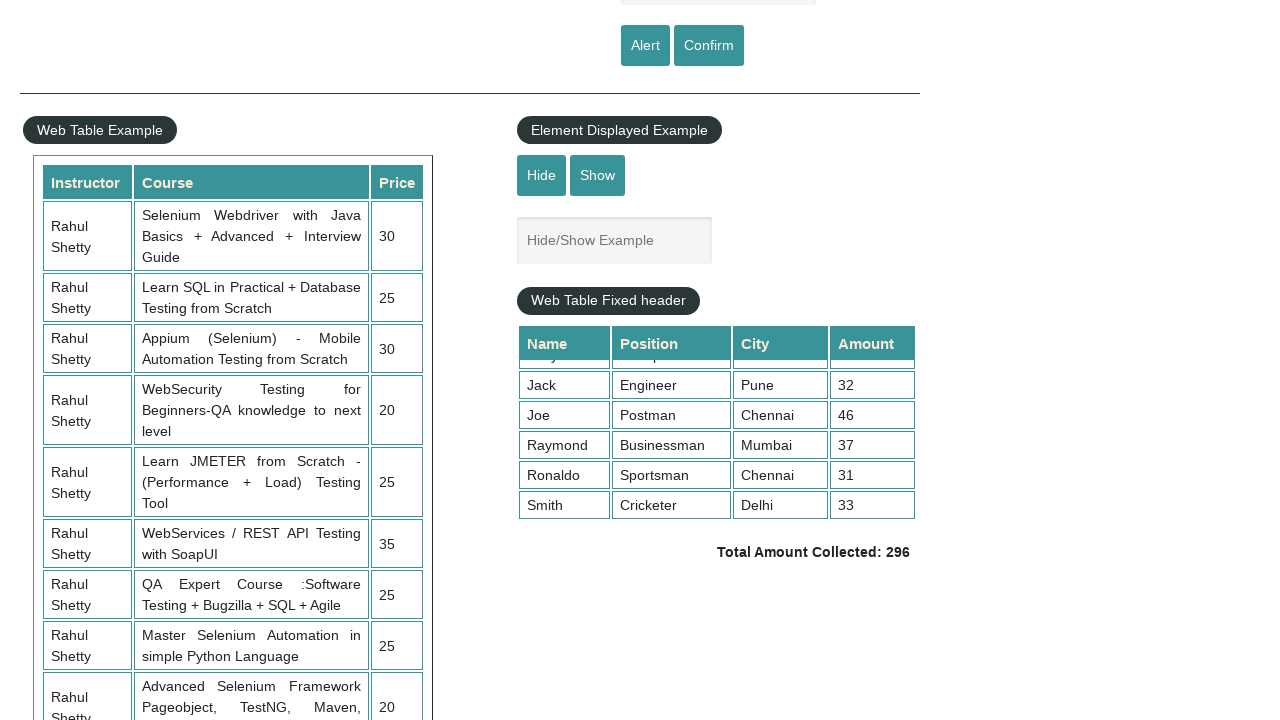

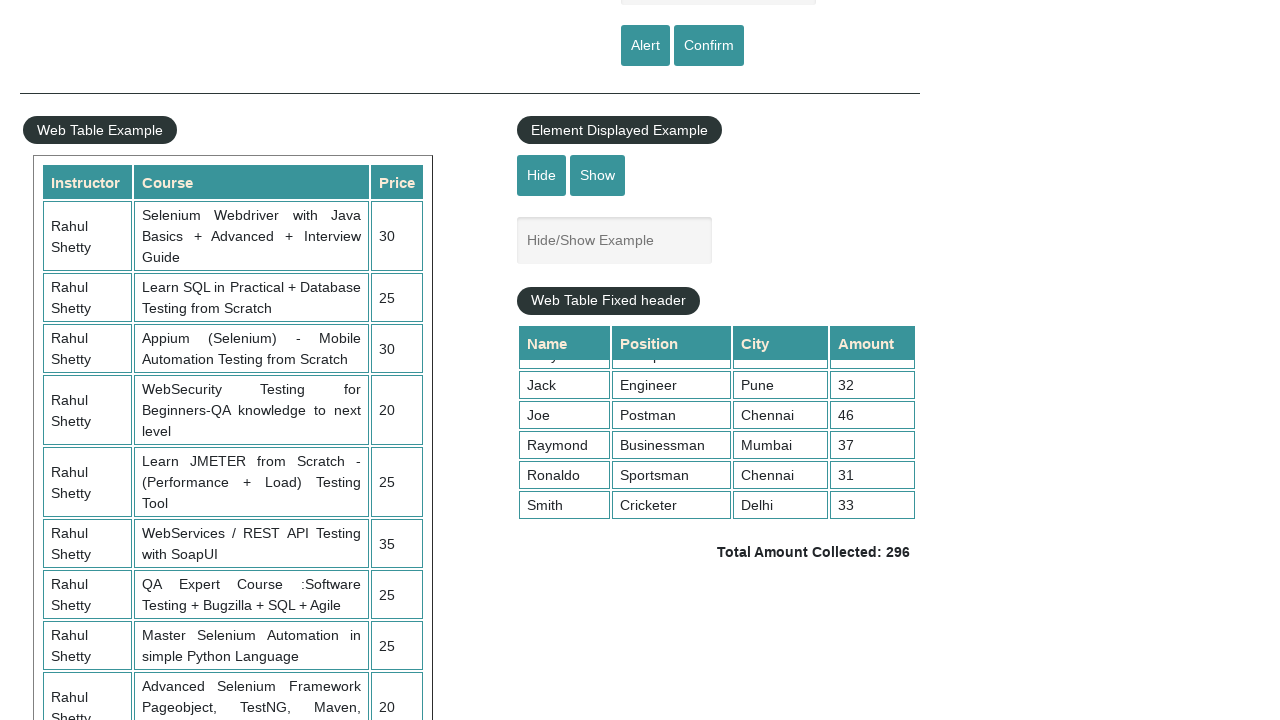